Tests the Python.org search functionality by entering "pycon" in the search box and submitting the search form

Starting URL: http://www.python.org

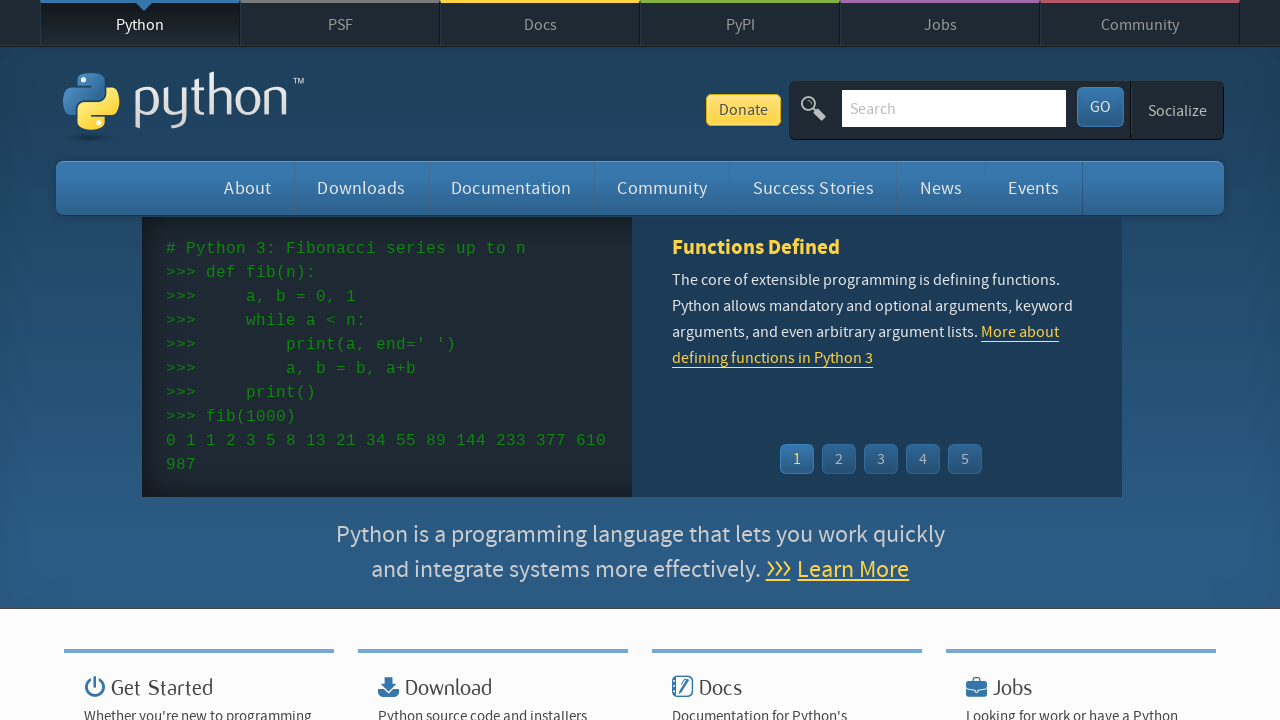

Filled search box with 'pycon' on input[name='q']
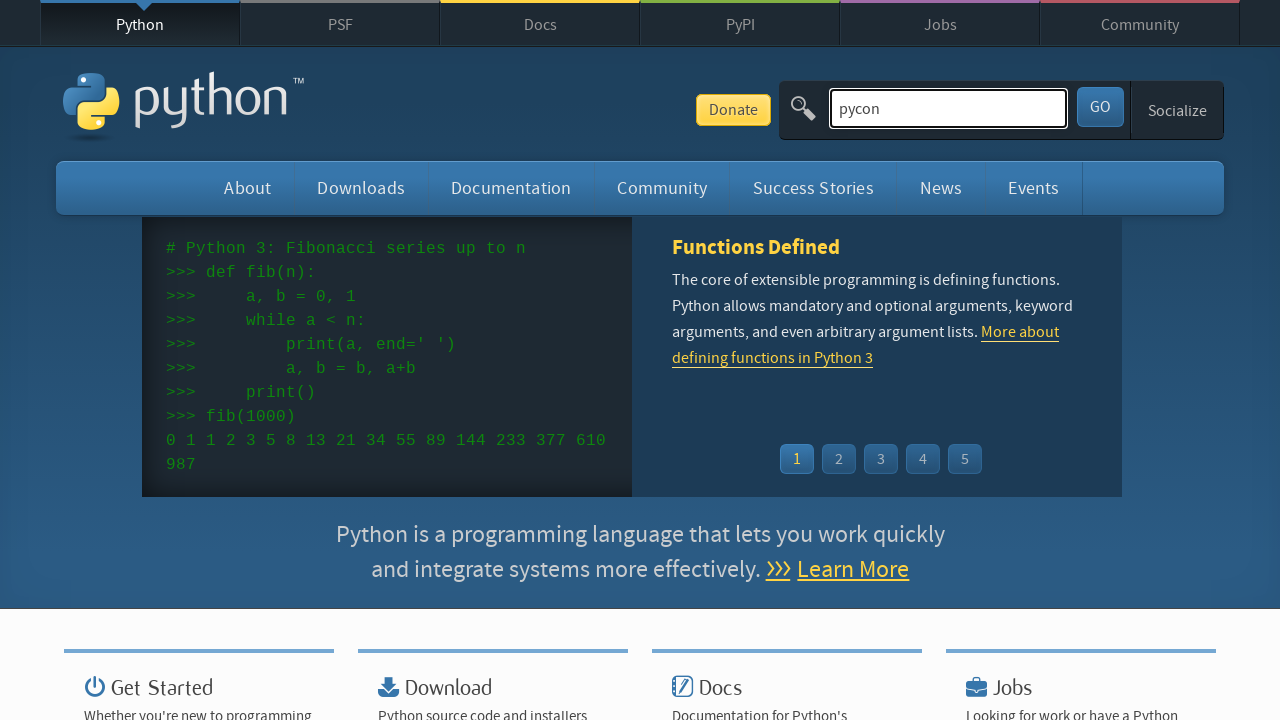

Pressed Enter to submit search form on input[name='q']
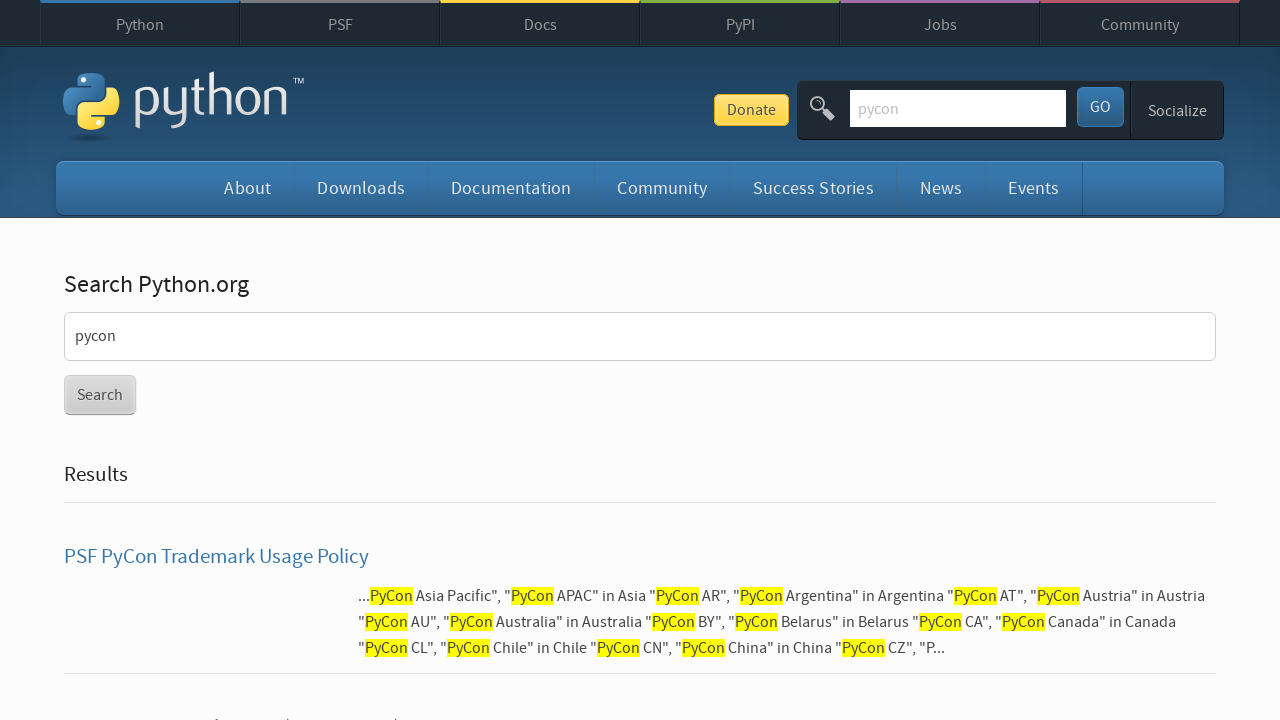

Search results loaded and network became idle
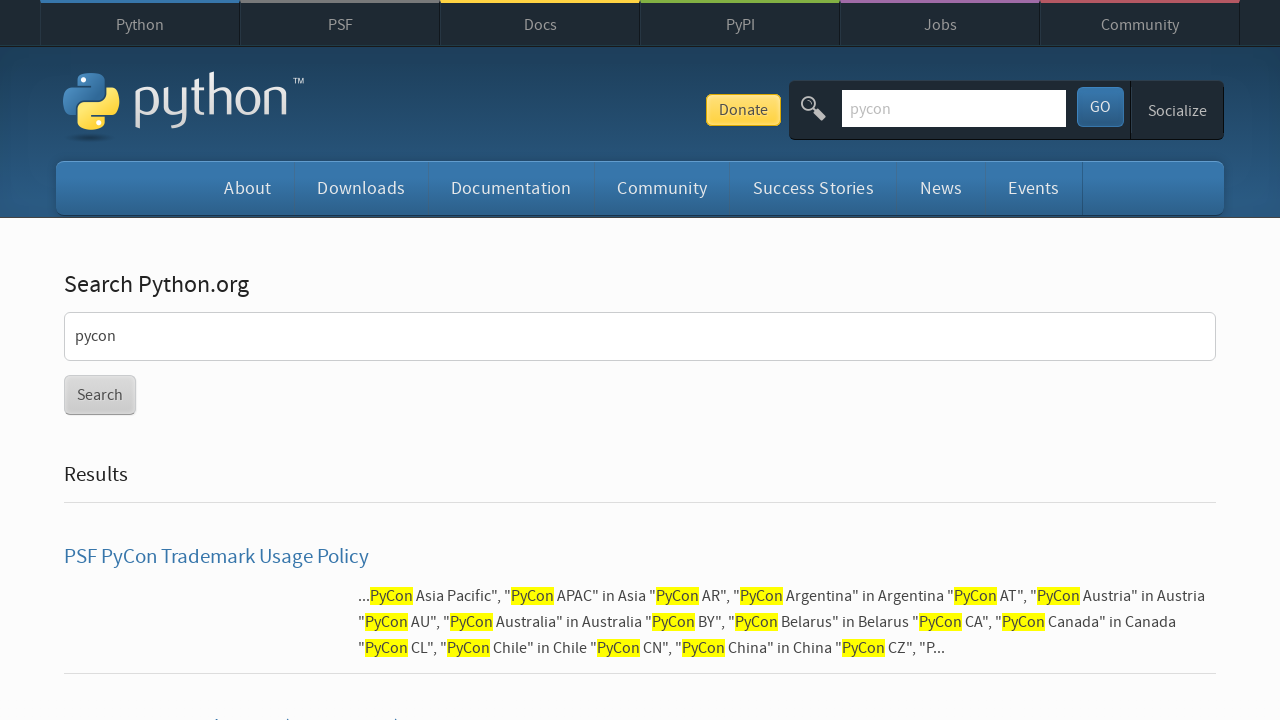

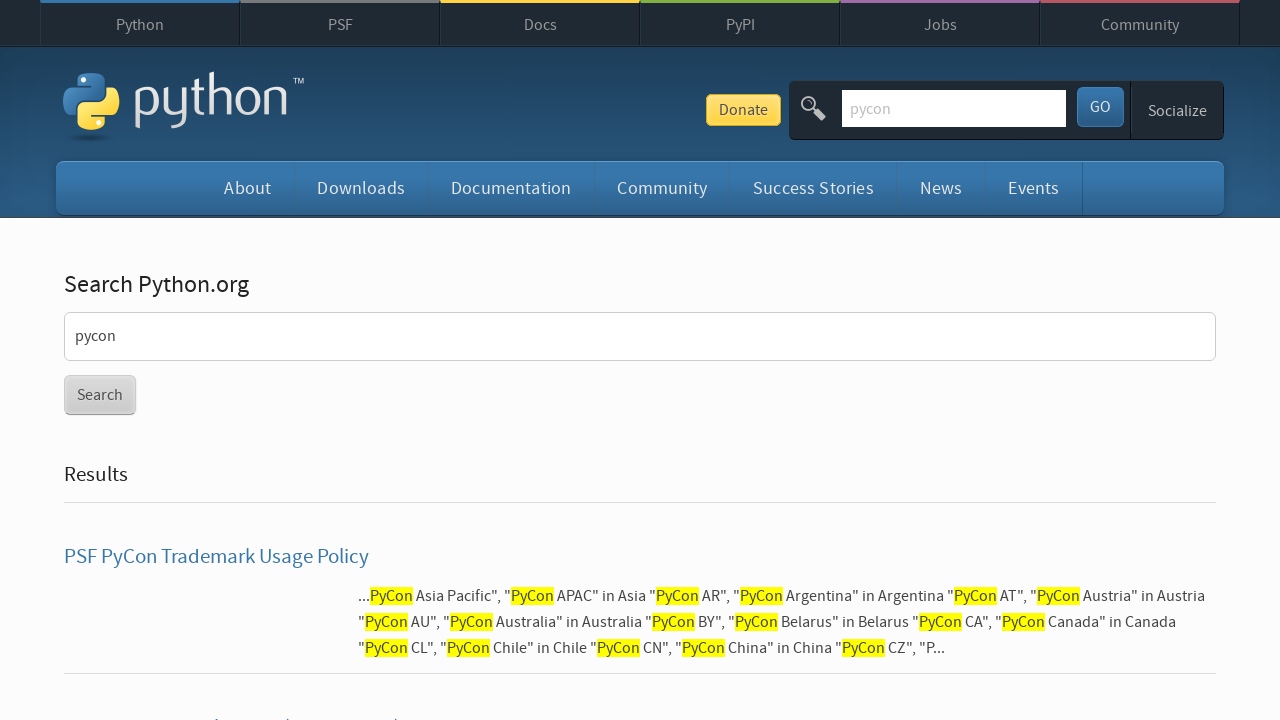